Tests a web form by filling in text input, password, and textarea fields, selecting an option from a dropdown, and submitting the form

Starting URL: https://selenium.dev/selenium/web/web-form.html

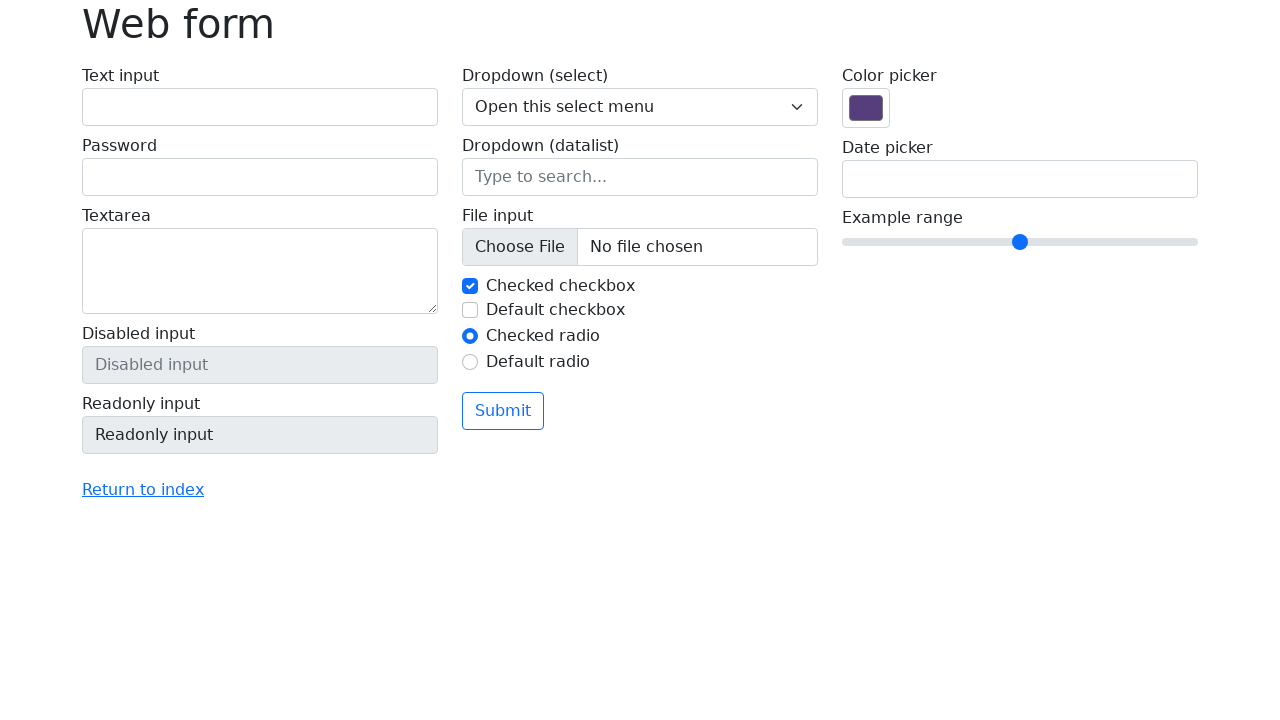

Filled text input field with 'Karolin' on #my-text-id
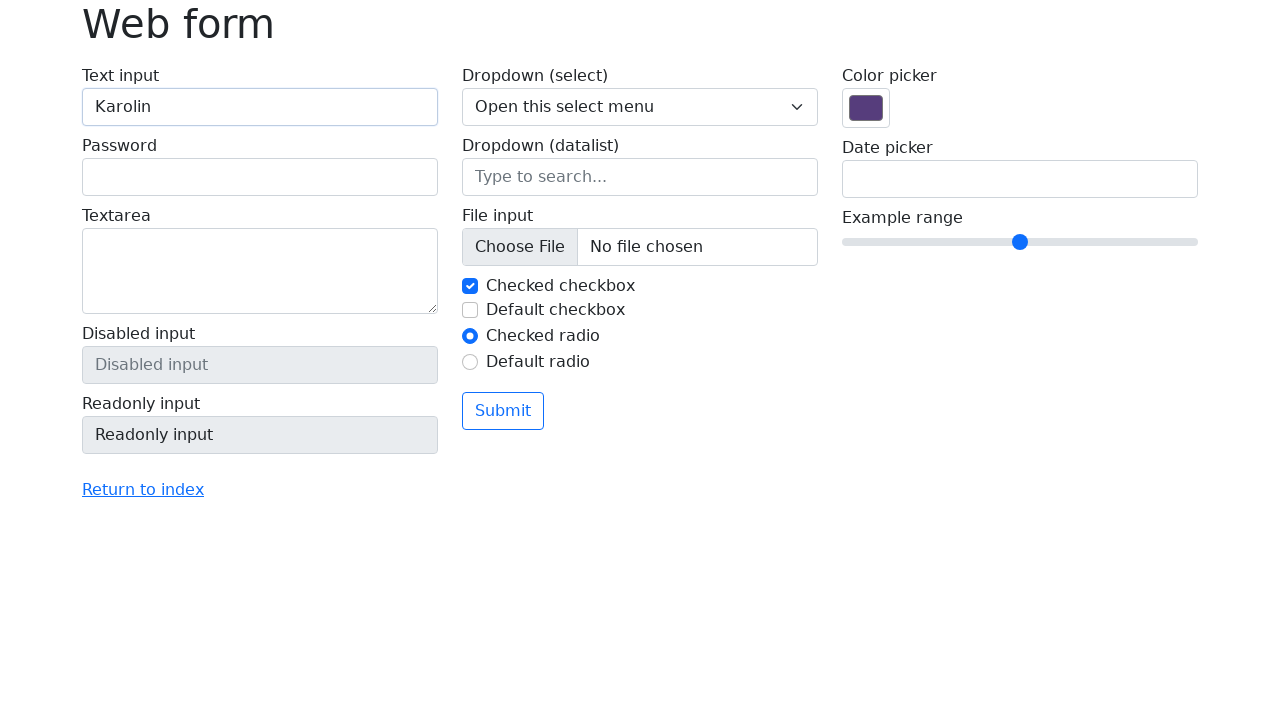

Filled password field with 'pree' on input[name='my-password']
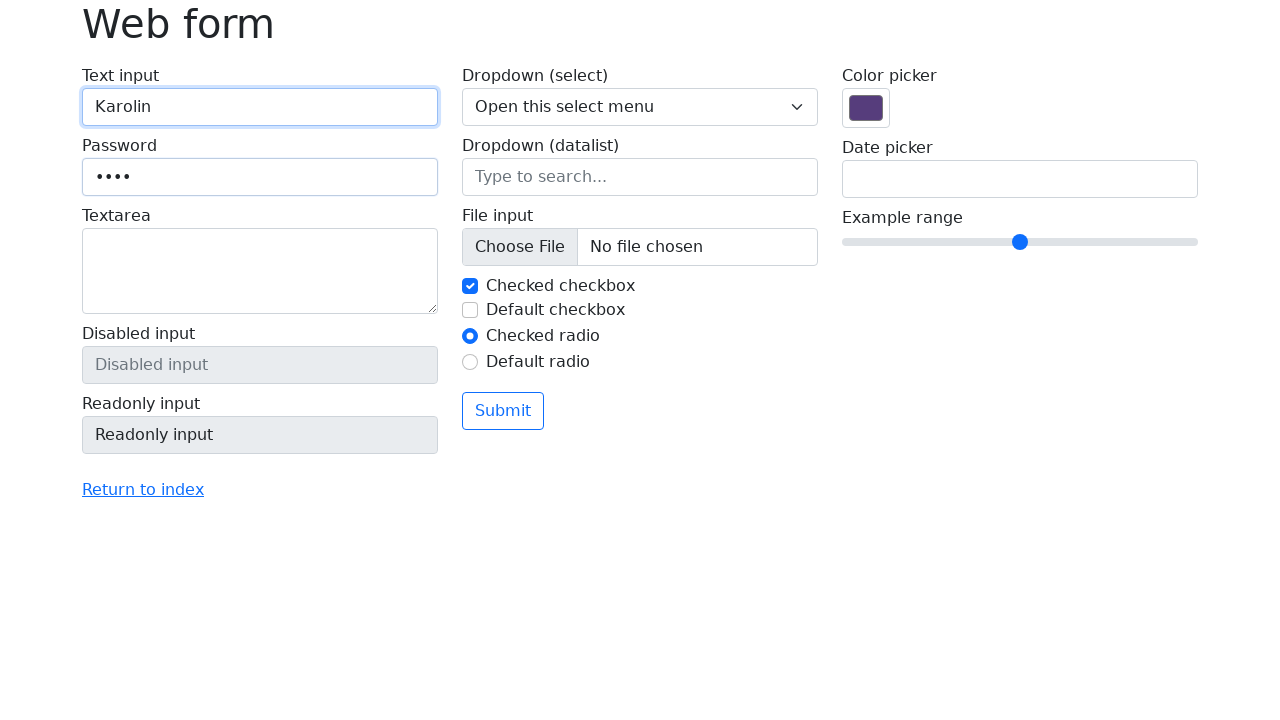

Filled textarea with 'Study well' on textarea[name='my-textarea']
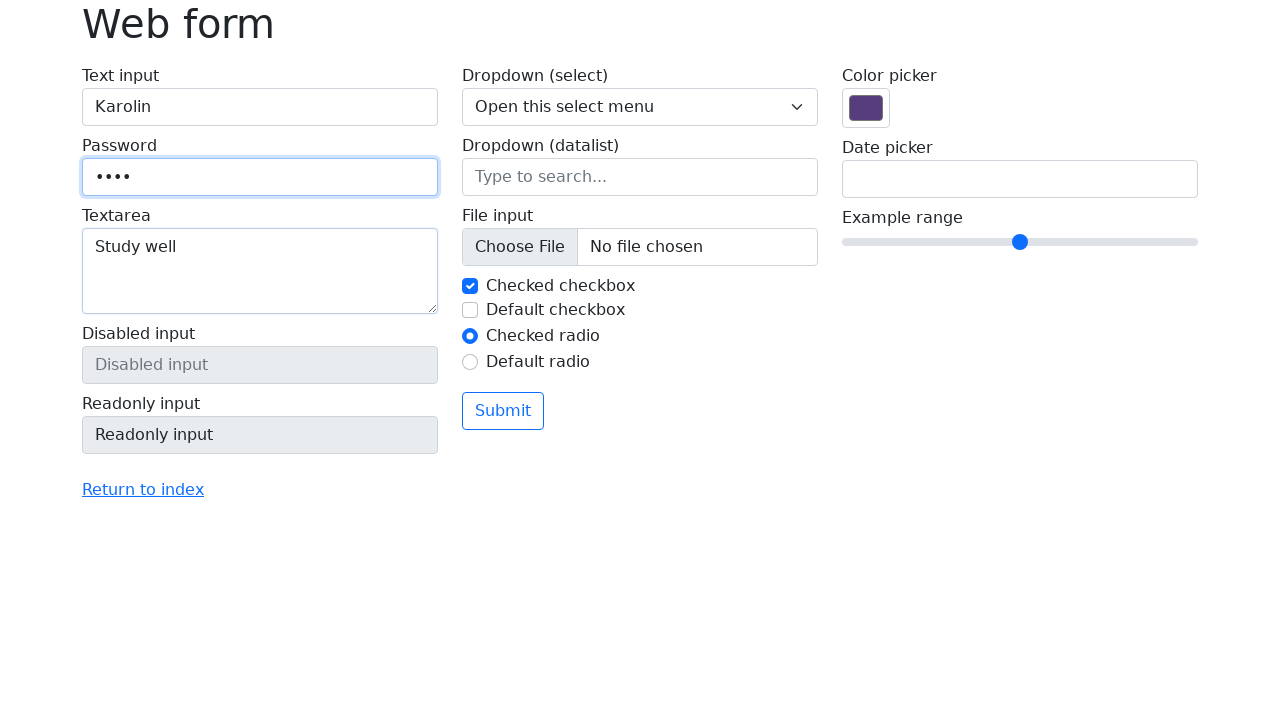

Selected 'One' from dropdown menu on select[name='my-select']
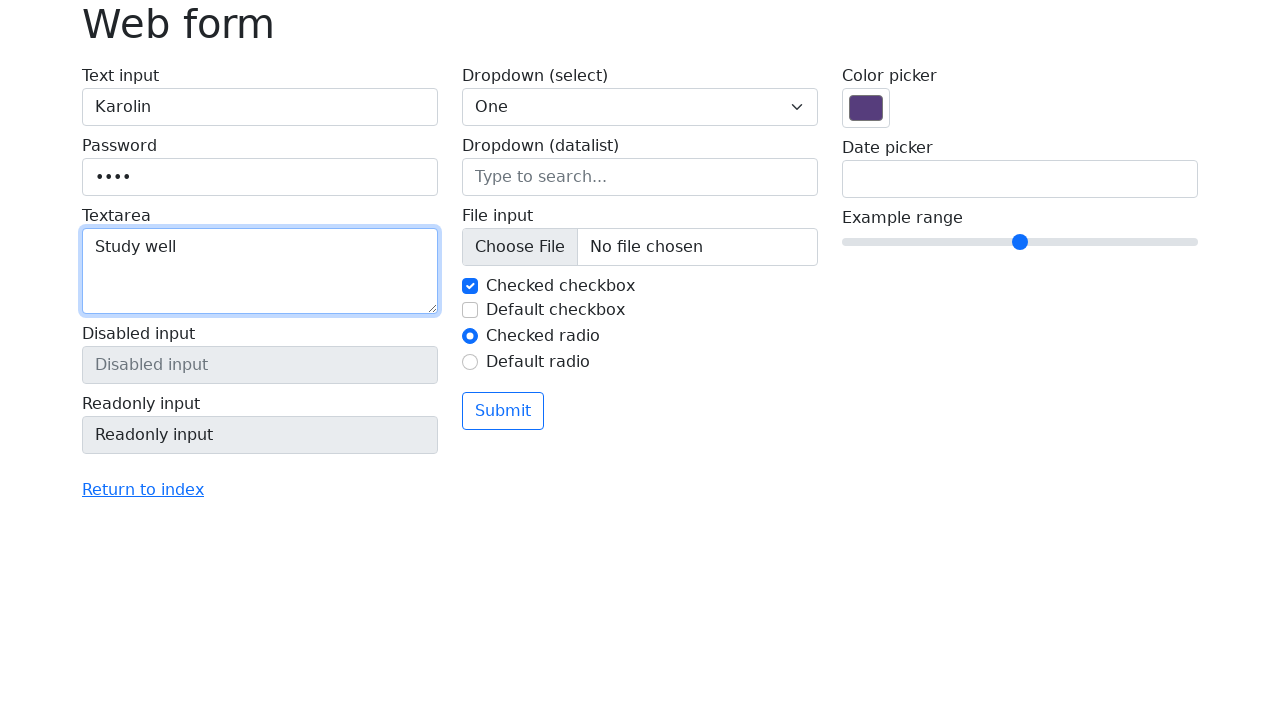

Clicked submit button to submit form at (503, 411) on button[type='submit']
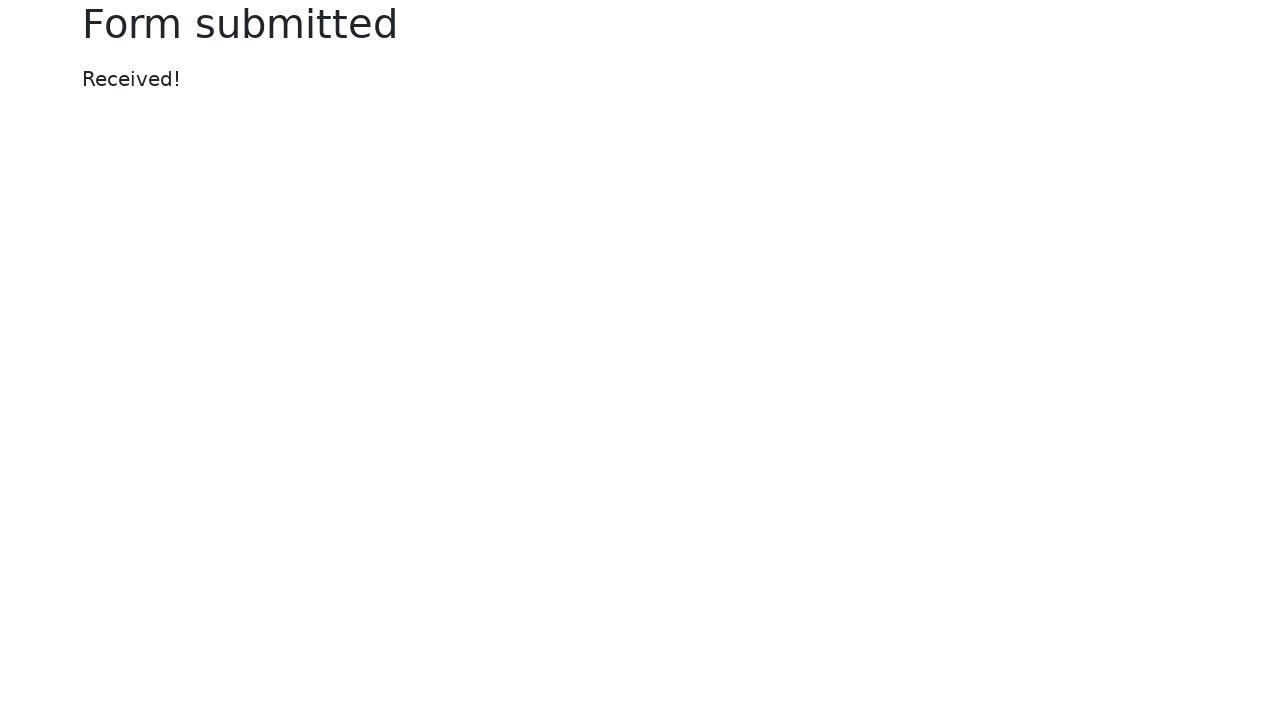

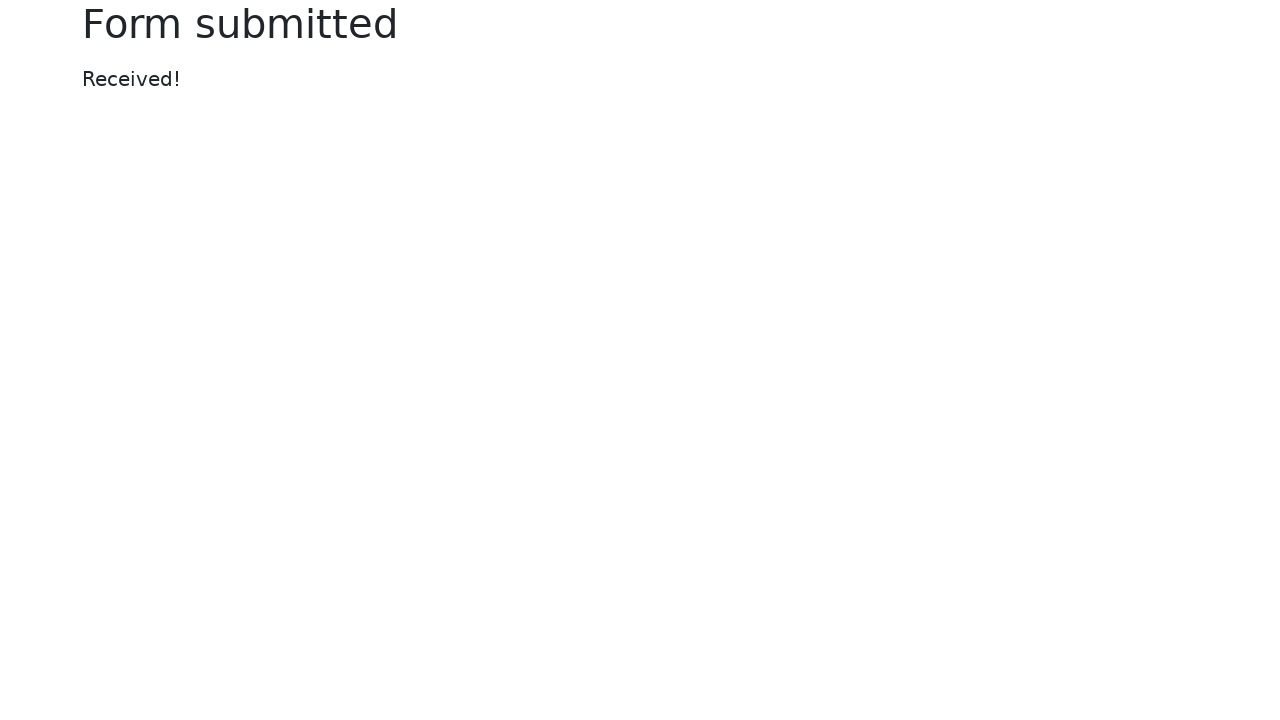